Opens the OrangeHRM demo application login page

Starting URL: https://opensource-demo.orangehrmlive.com/web/index.php/auth/login

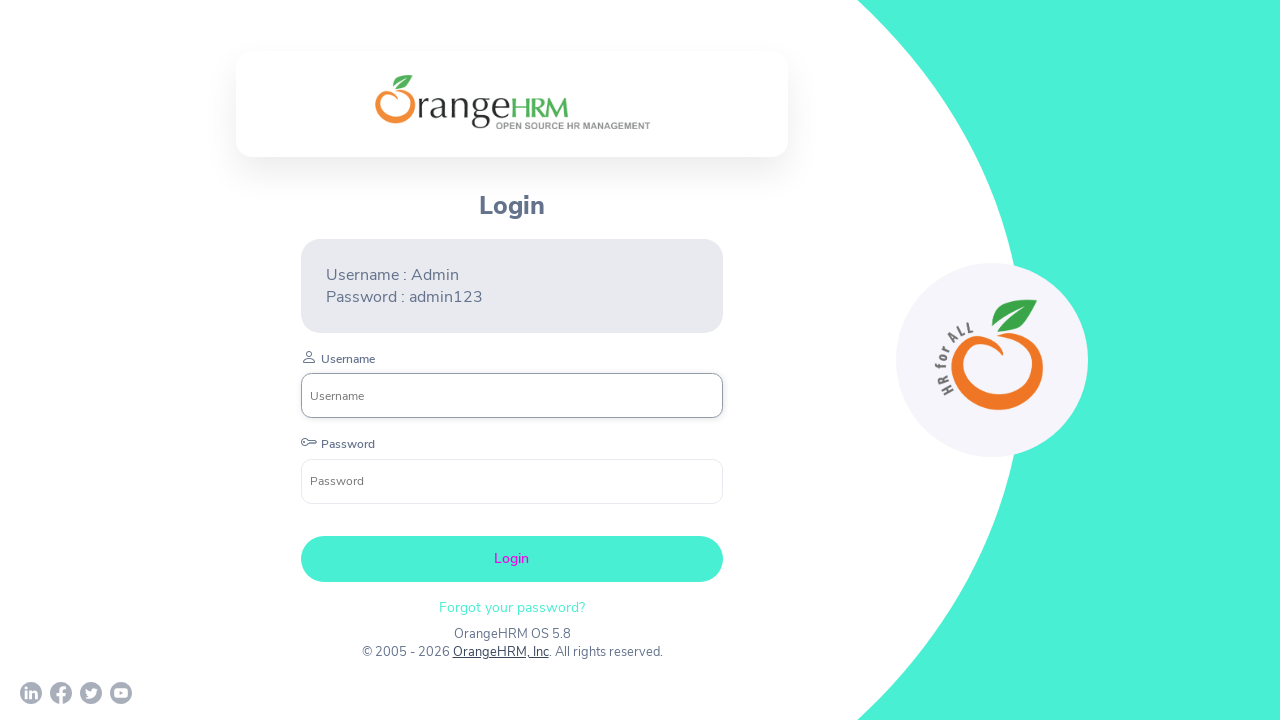

Navigated to OrangeHRM demo application login page
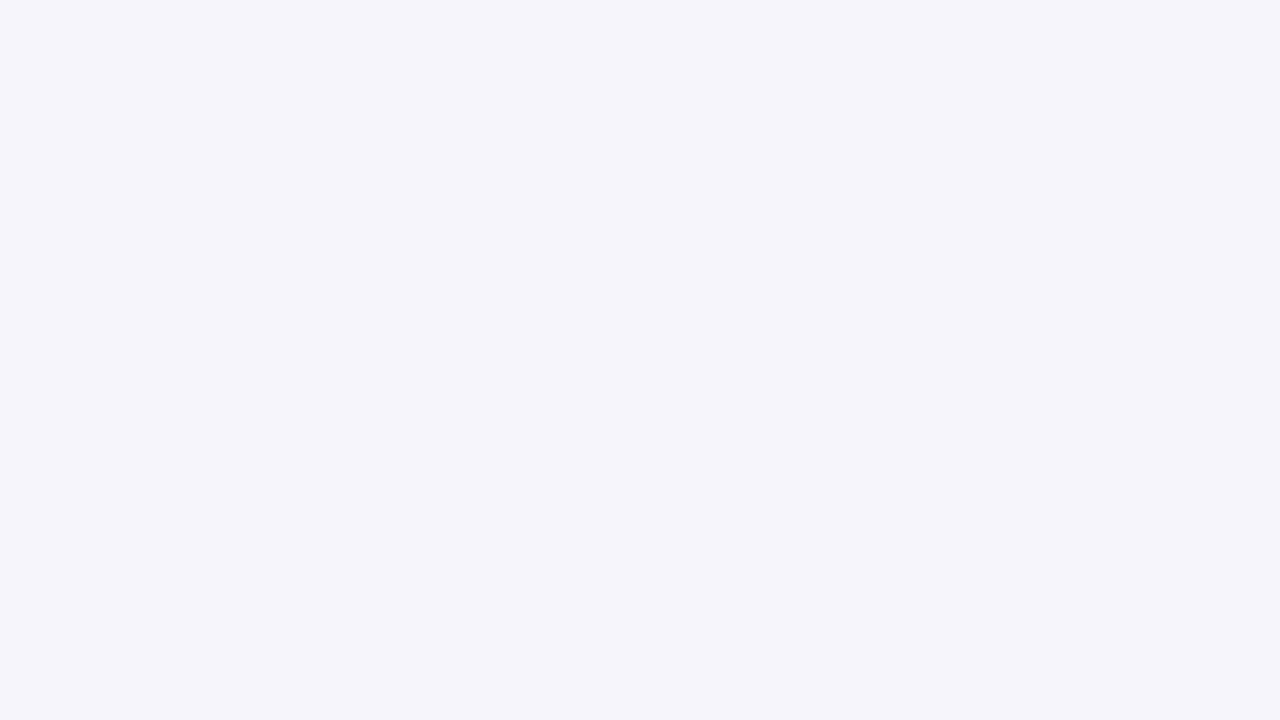

Login page loaded completely
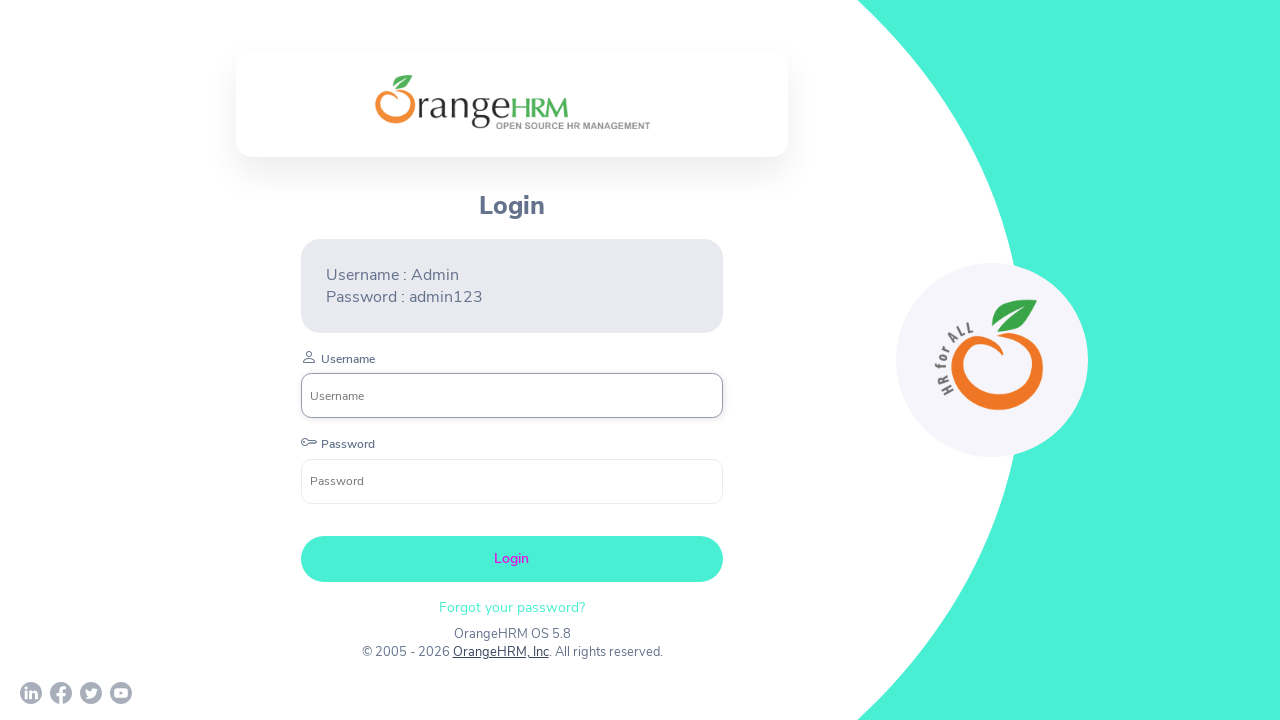

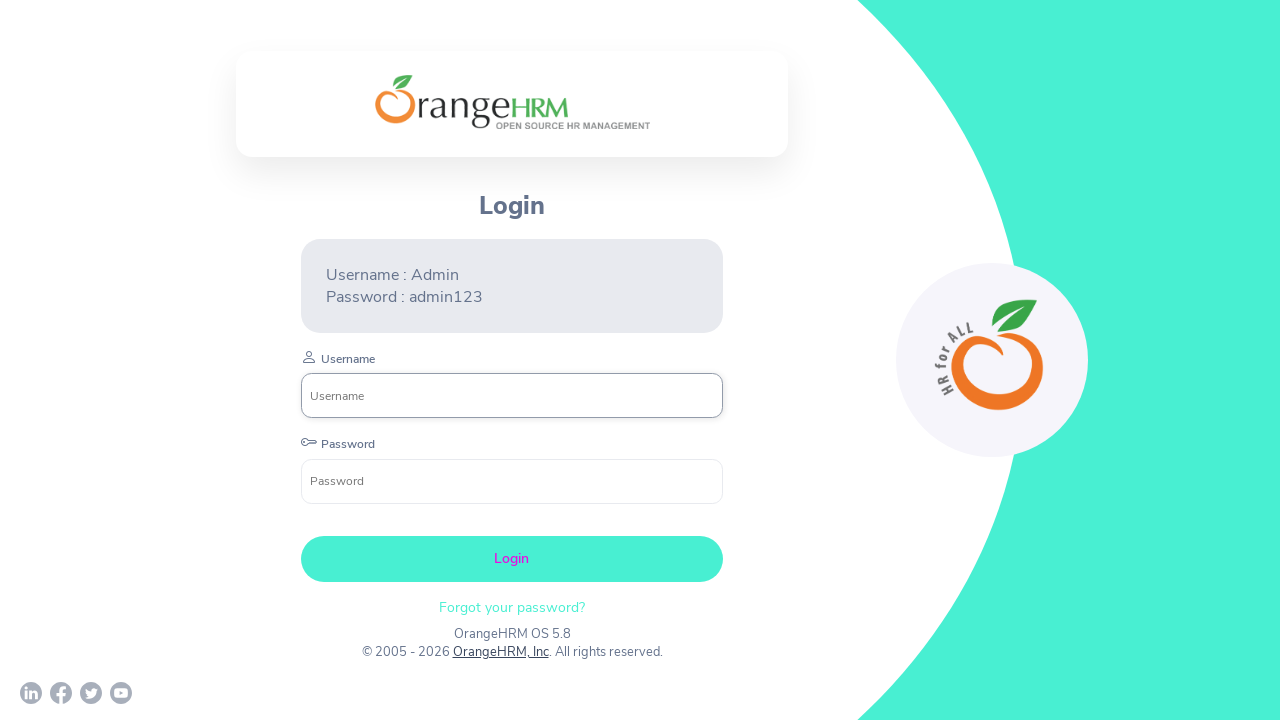